Tests clearing the completed state of all items by toggling the mark-all checkbox

Starting URL: https://demo.playwright.dev/todomvc

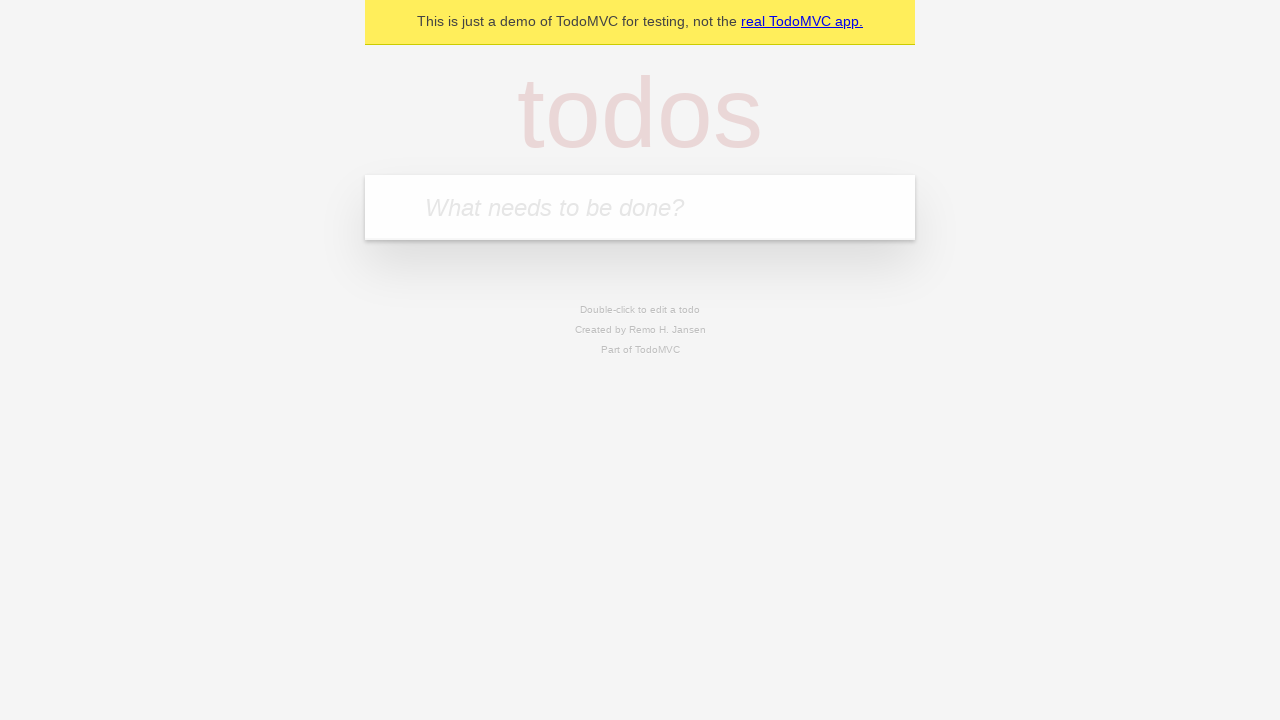

Filled todo input with 'buy some cheese' on internal:attr=[placeholder="What needs to be done?"i]
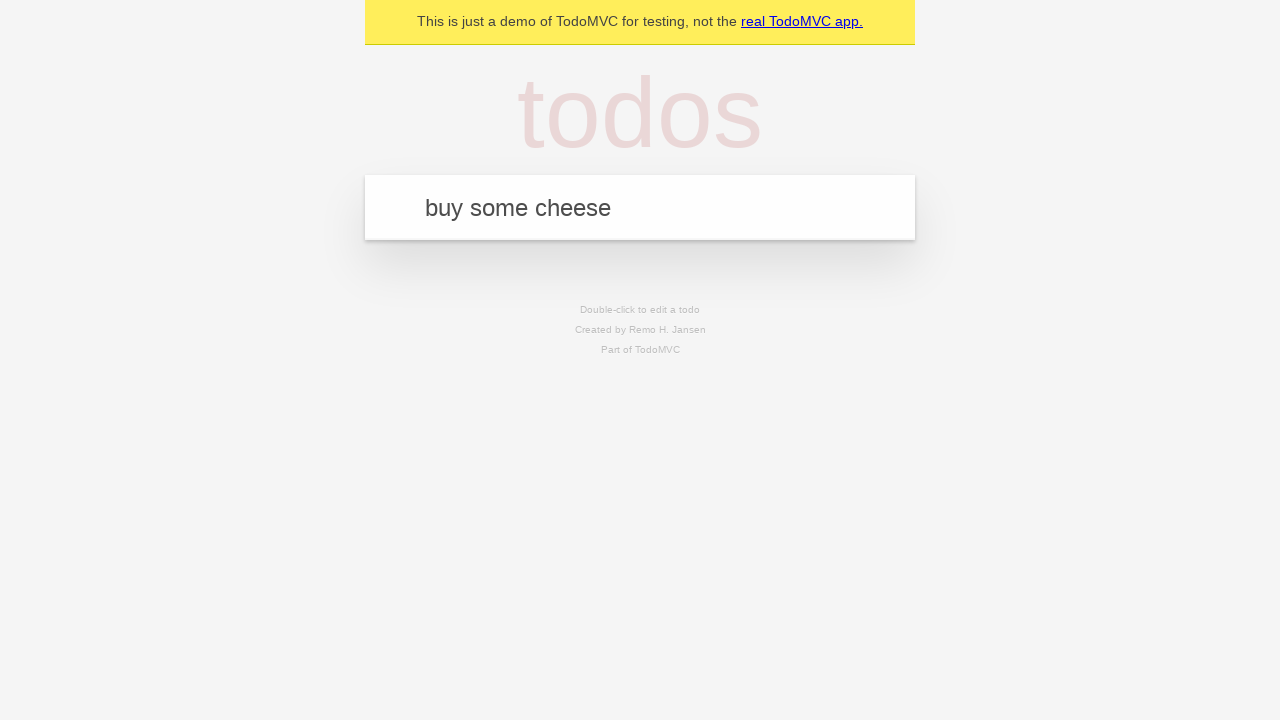

Pressed Enter to create todo 'buy some cheese' on internal:attr=[placeholder="What needs to be done?"i]
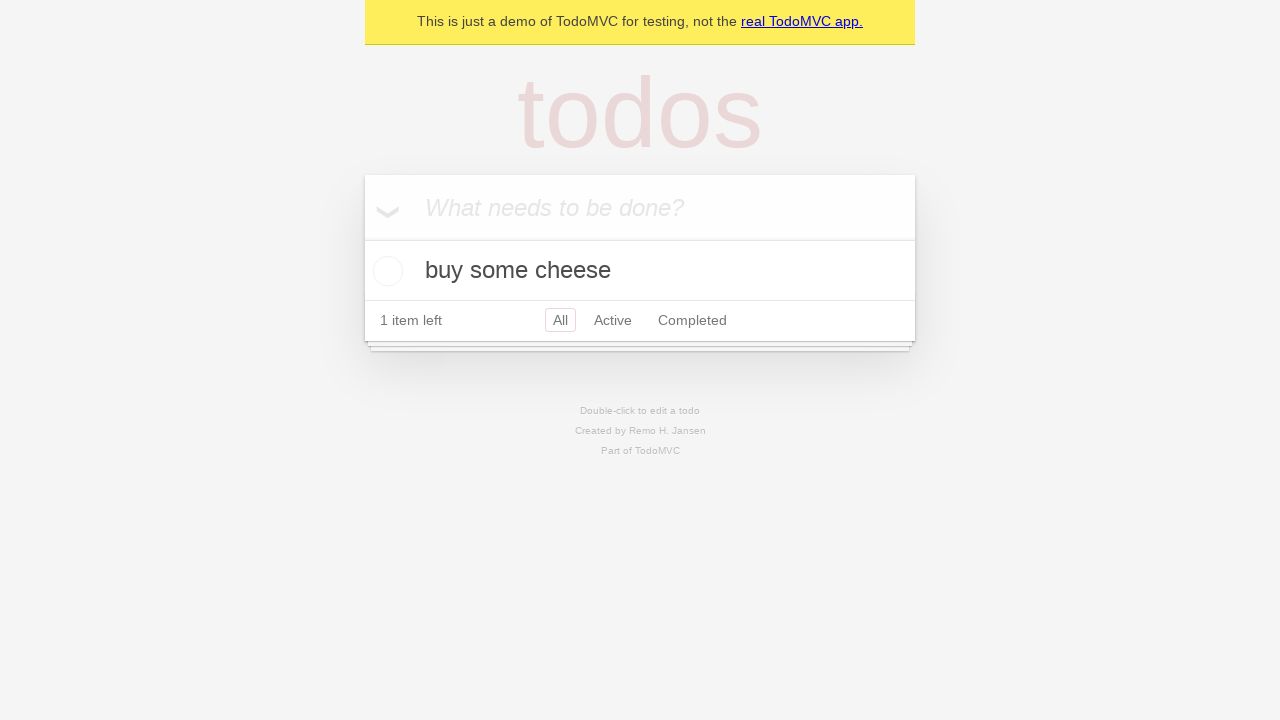

Filled todo input with 'feed the cat' on internal:attr=[placeholder="What needs to be done?"i]
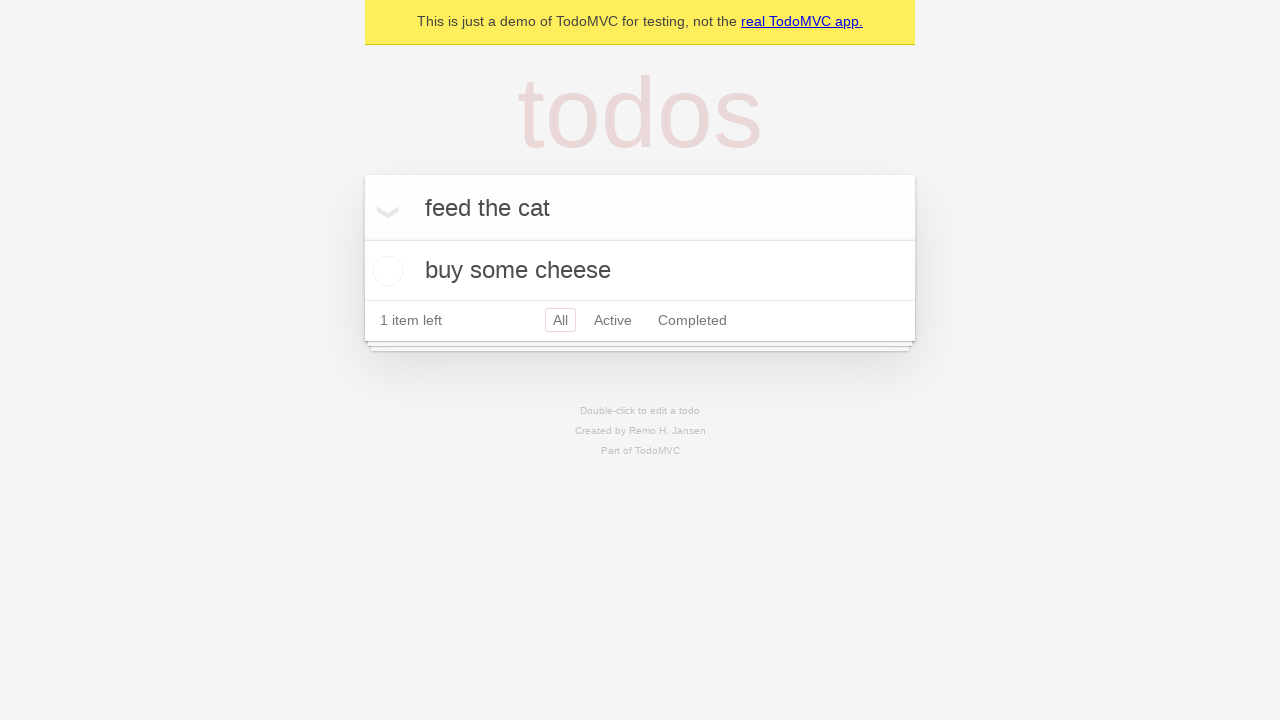

Pressed Enter to create todo 'feed the cat' on internal:attr=[placeholder="What needs to be done?"i]
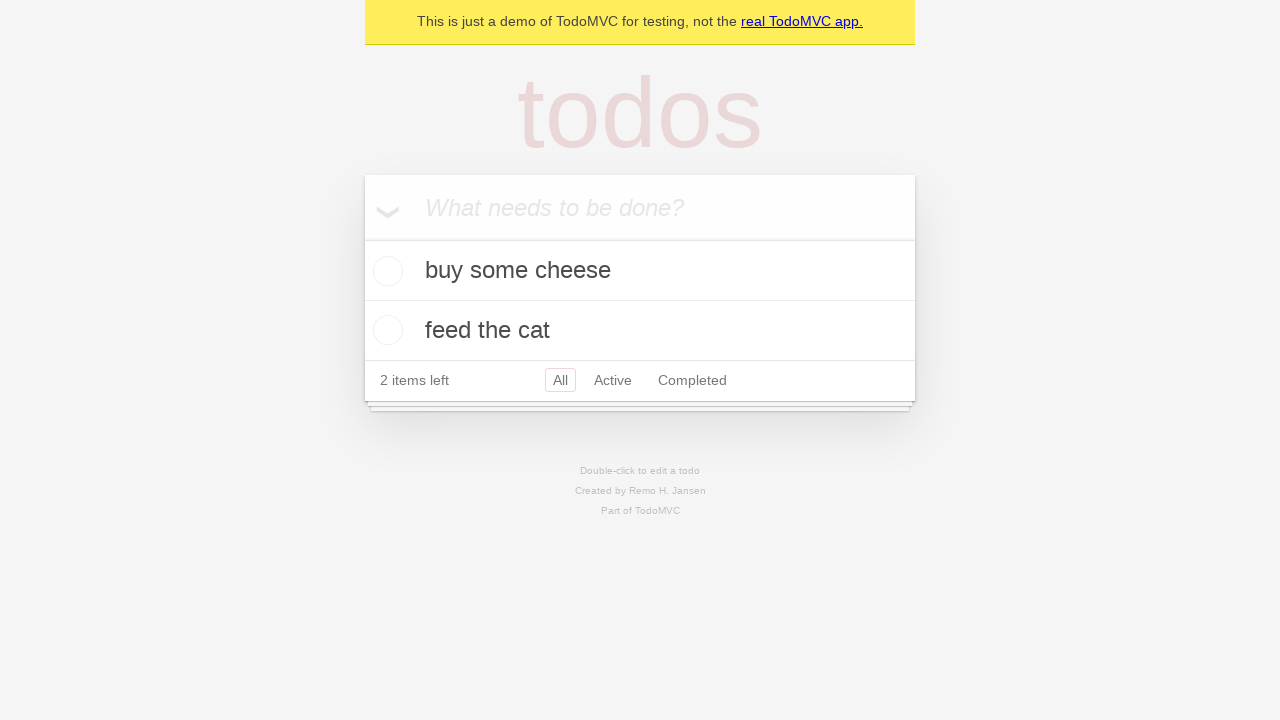

Filled todo input with 'book a doctors appointment' on internal:attr=[placeholder="What needs to be done?"i]
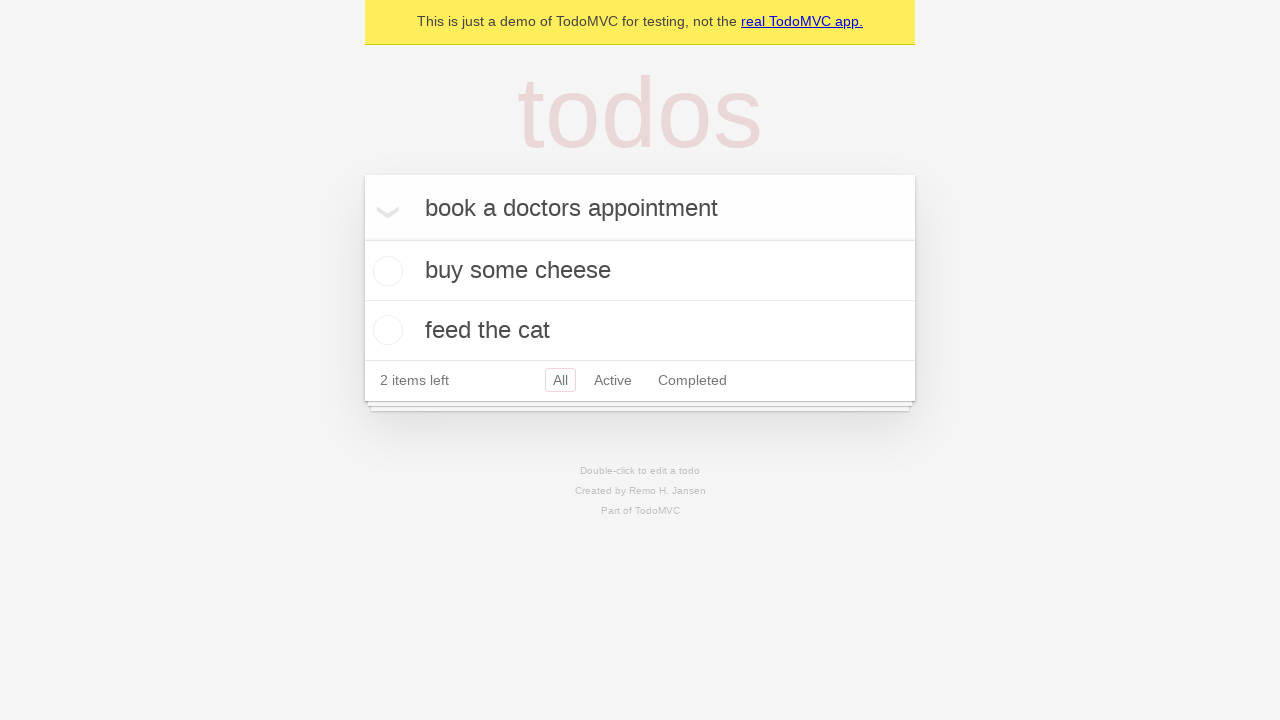

Pressed Enter to create todo 'book a doctors appointment' on internal:attr=[placeholder="What needs to be done?"i]
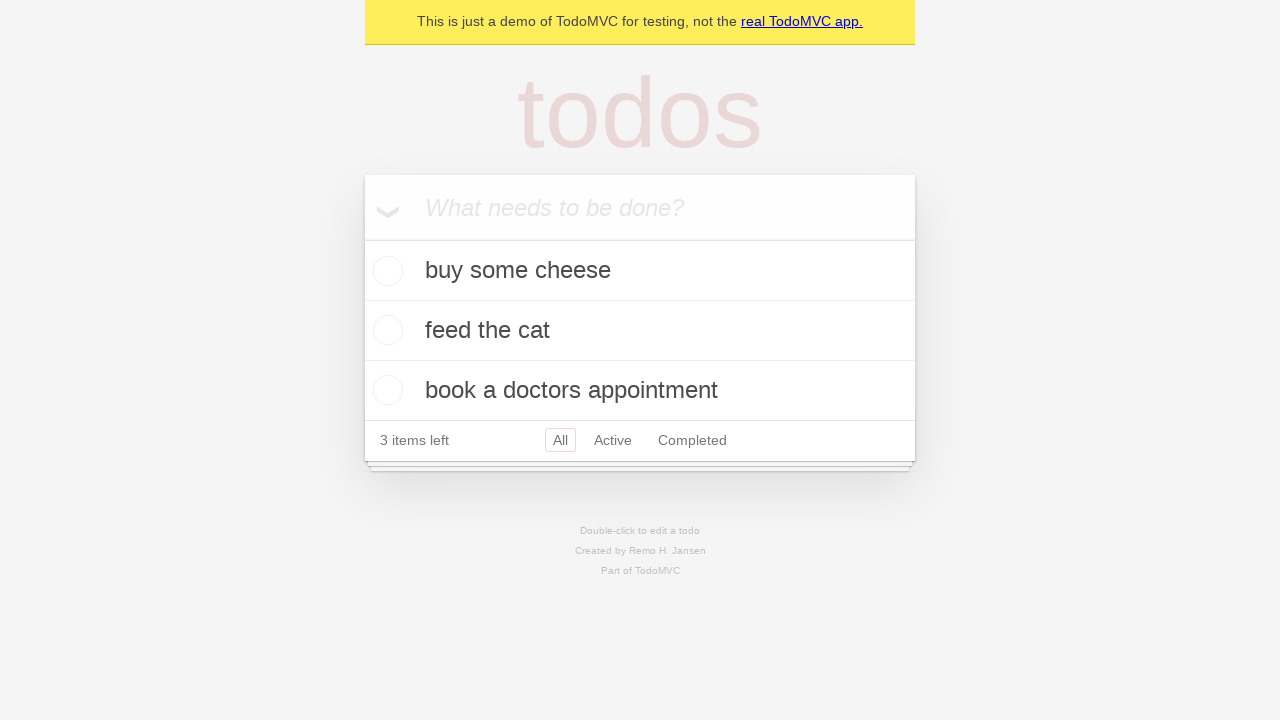

Checked 'Mark all as complete' checkbox to mark all items as completed at (362, 238) on internal:label="Mark all as complete"i
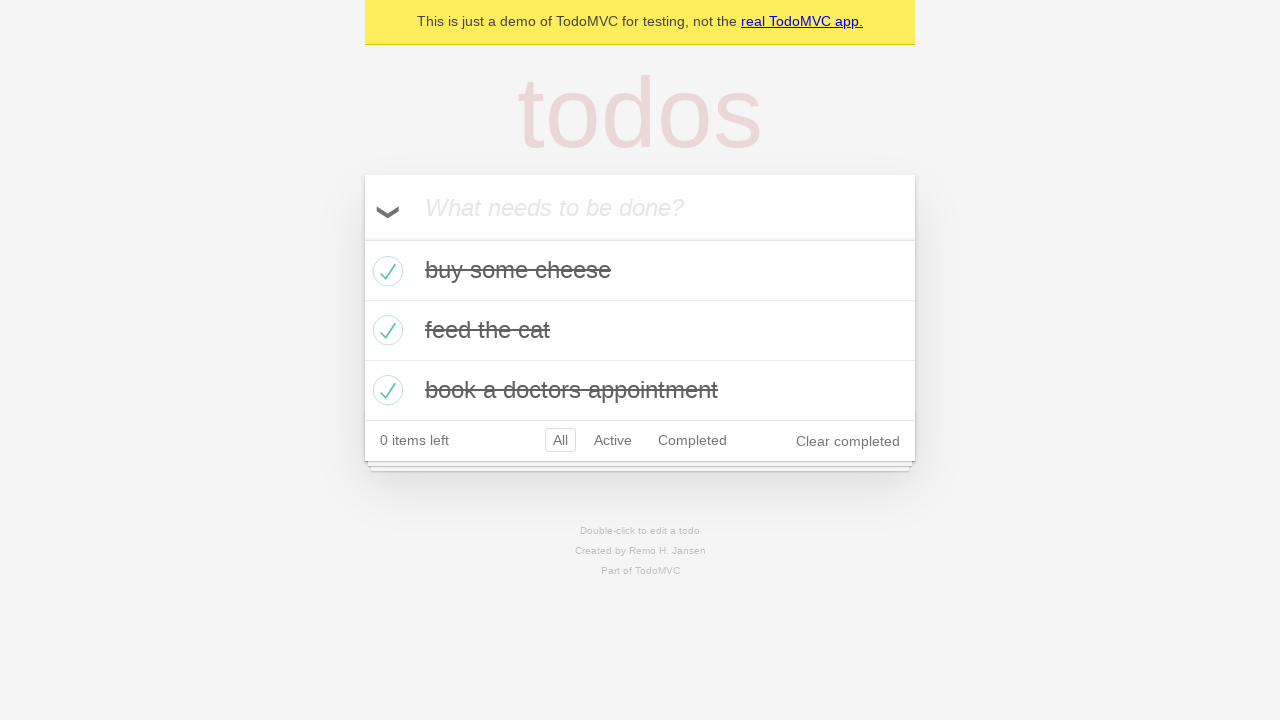

Unchecked 'Mark all as complete' checkbox to clear completed state of all items at (362, 238) on internal:label="Mark all as complete"i
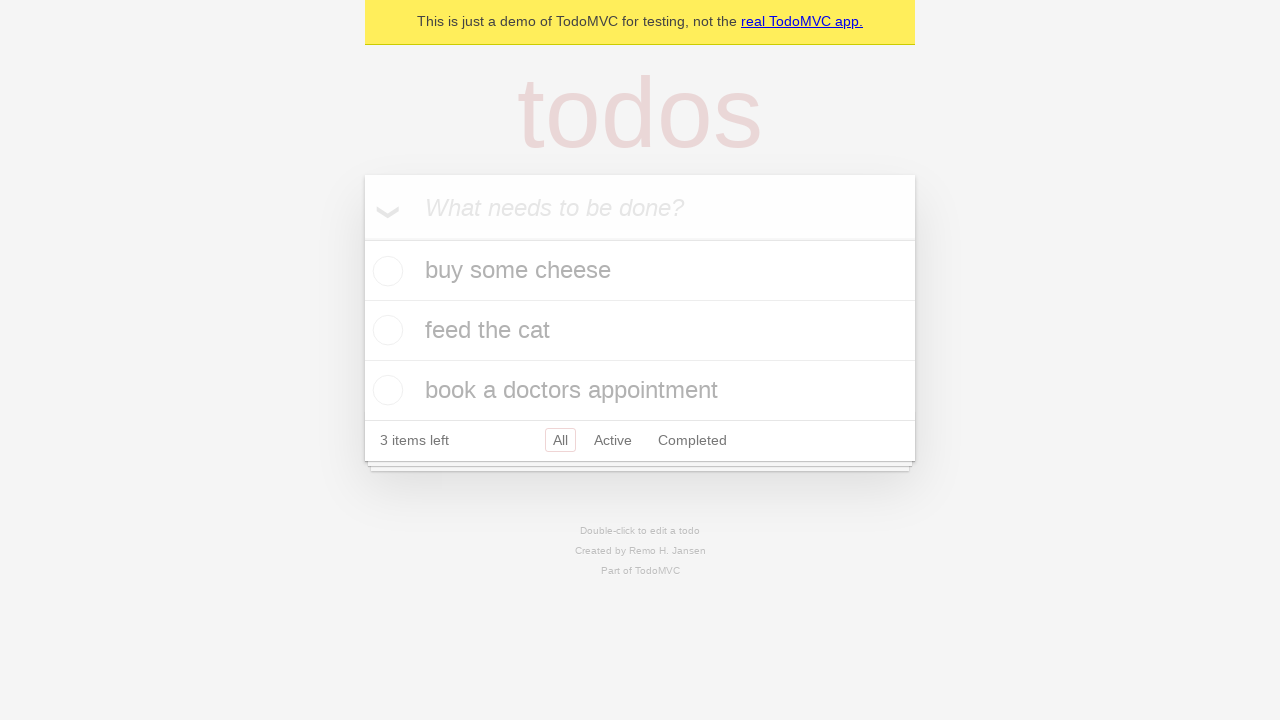

All todo items confirmed to be in uncompleted state
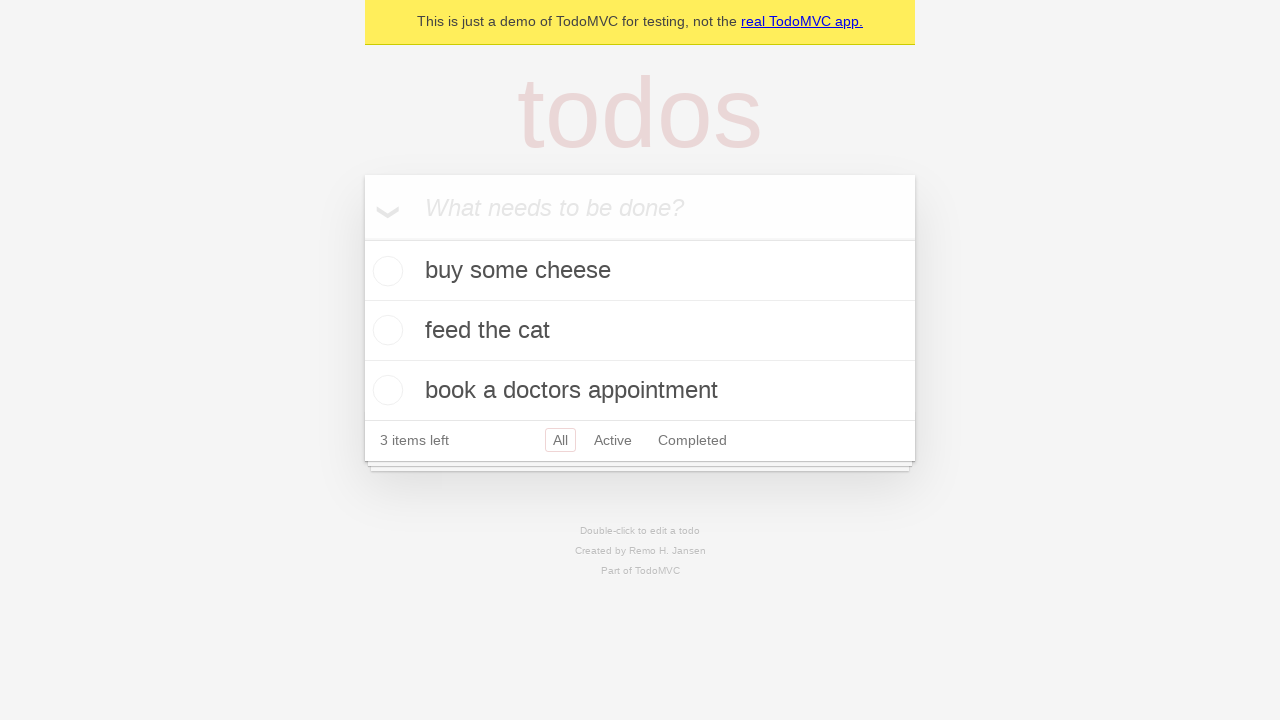

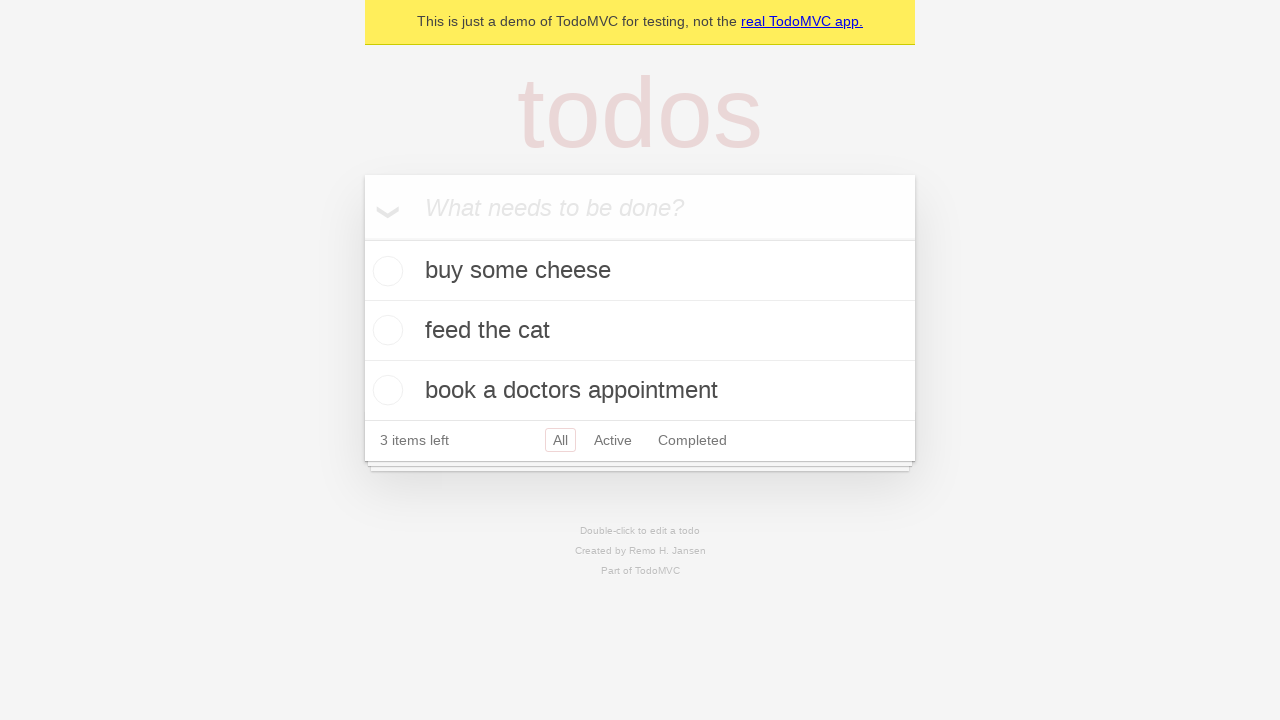